Tests iframe interaction and JavaScript confirm dialog handling on W3Schools try-it editor

Starting URL: https://www.w3schools.com/jsref/tryit.asp?filename=tryjsref_confirm

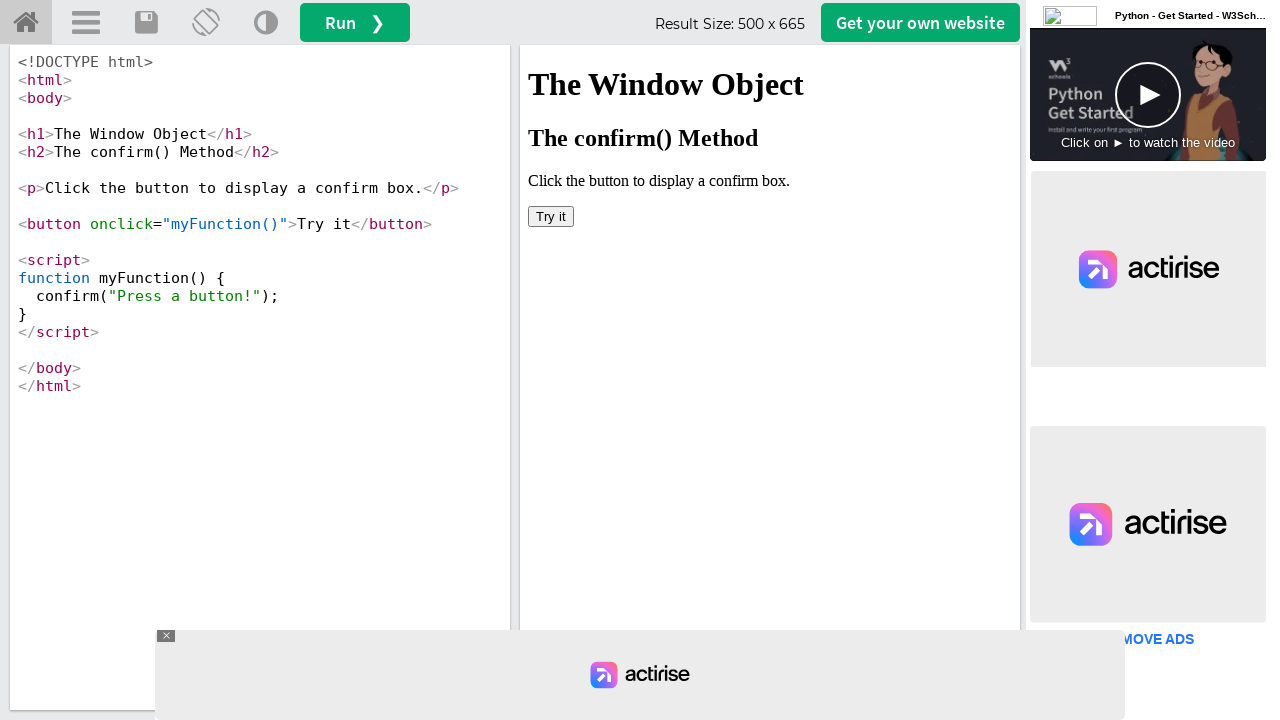

Located iframe with id 'iframeResult' containing the try-it editor
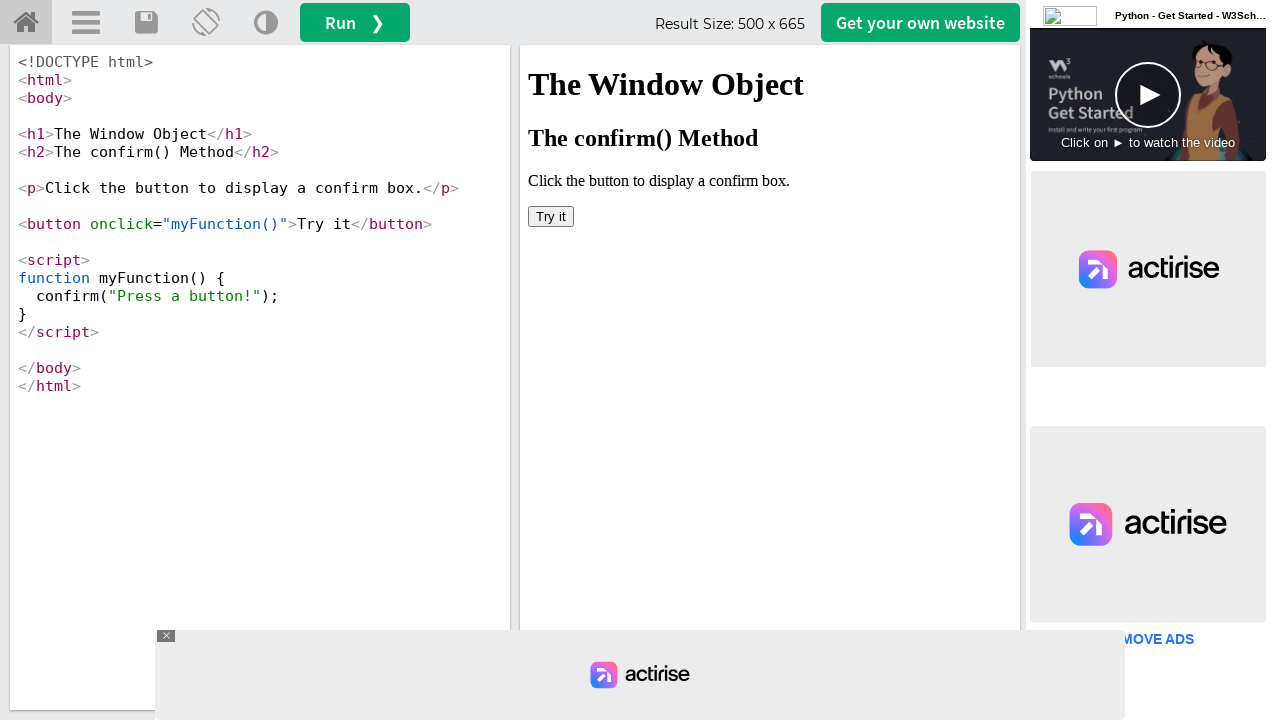

Clicked 'Try it' button inside the iframe at (551, 216) on #iframeResult >> internal:control=enter-frame >> xpath=//button[contains(text(),
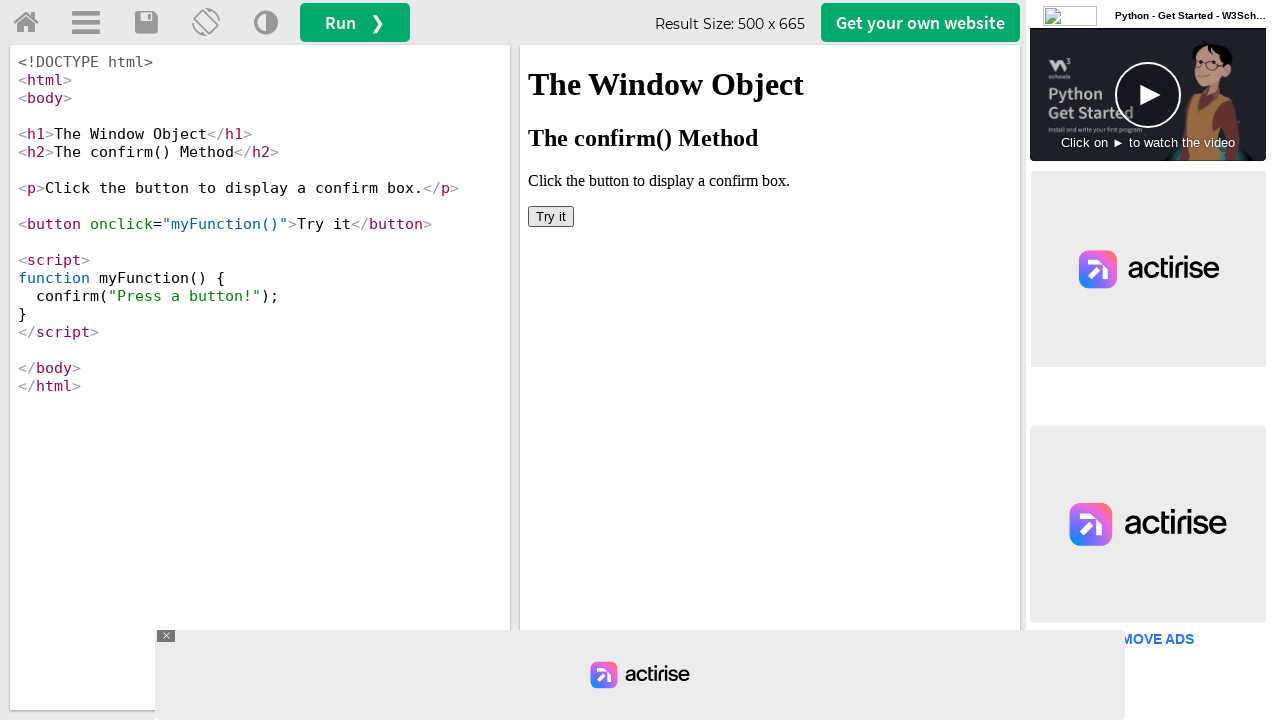

Set up dialog handler to accept JavaScript confirm dialogs
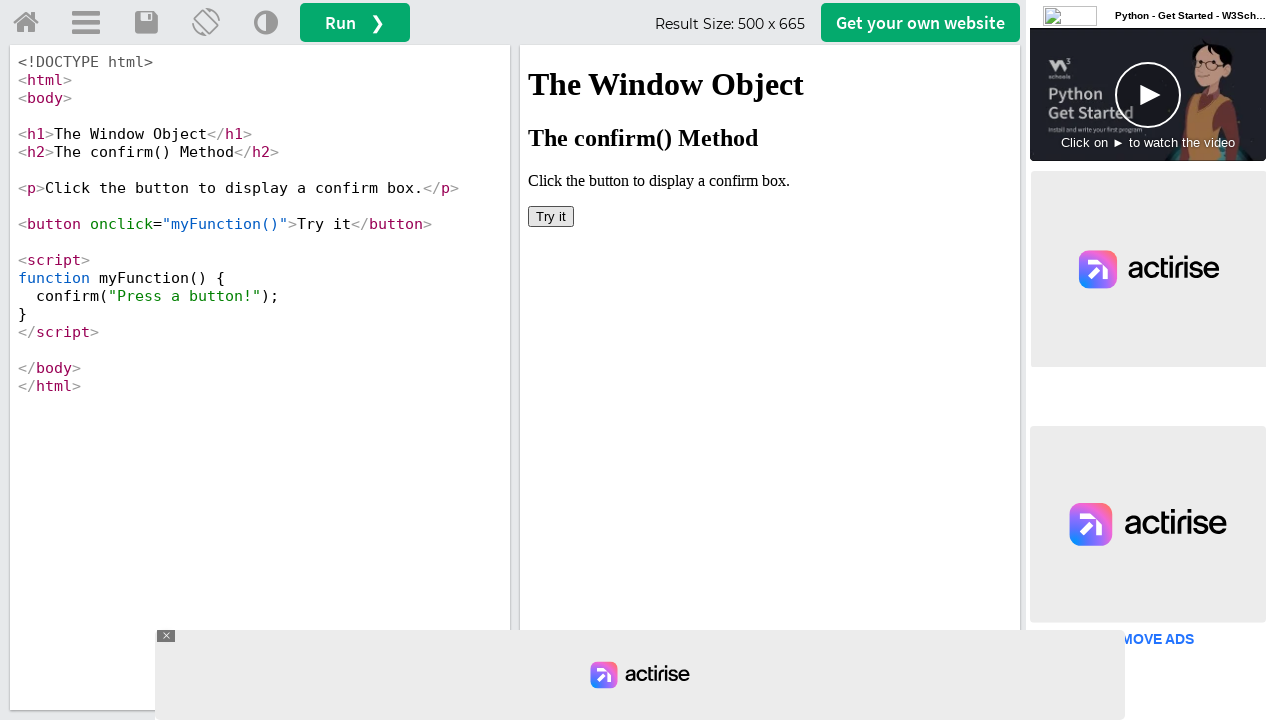

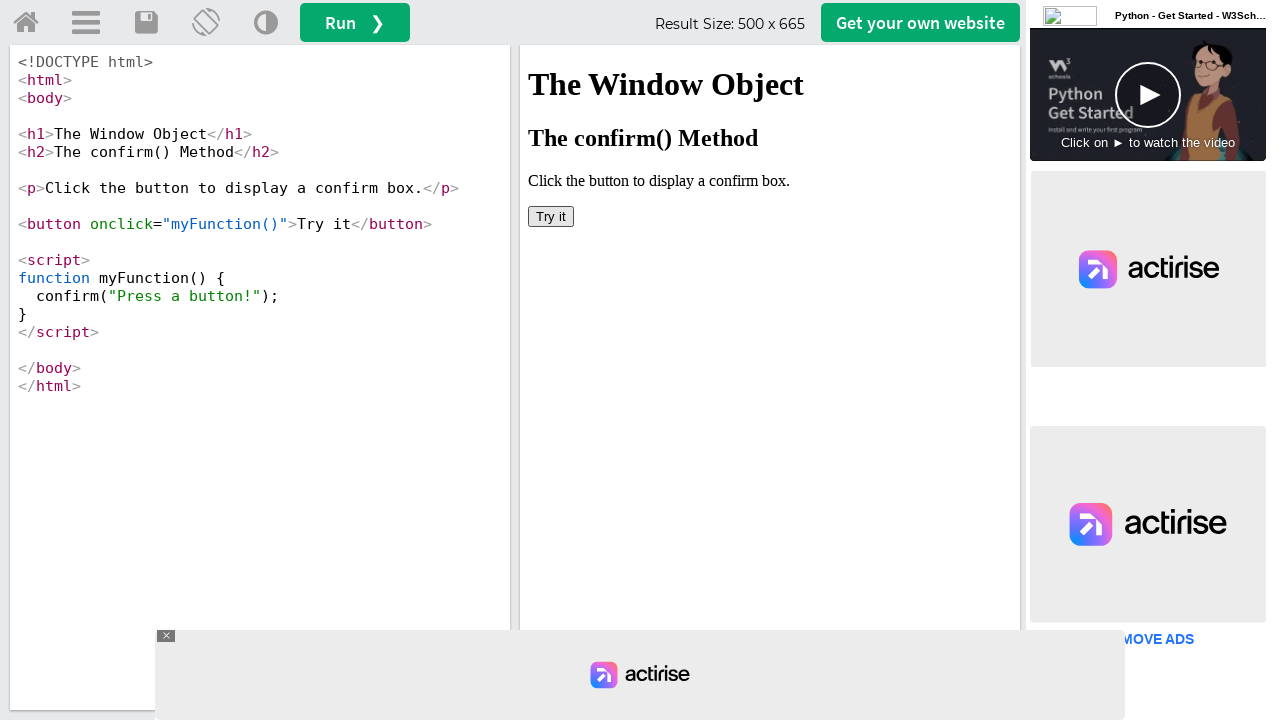